Tests form submission by clicking a calculated link text, then filling out a form with first name, last name, city, and country fields before submitting

Starting URL: http://suninjuly.github.io/find_link_text

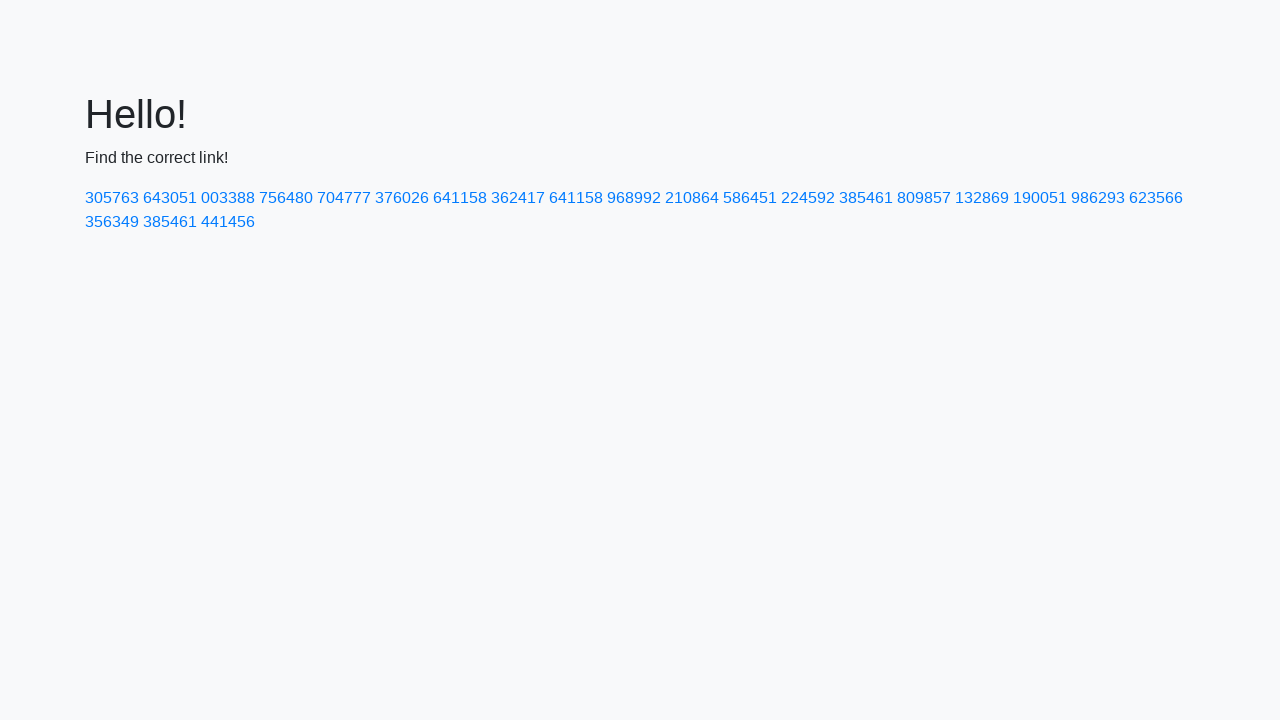

Clicked link with calculated text '224592' at (808, 198) on a:text('224592')
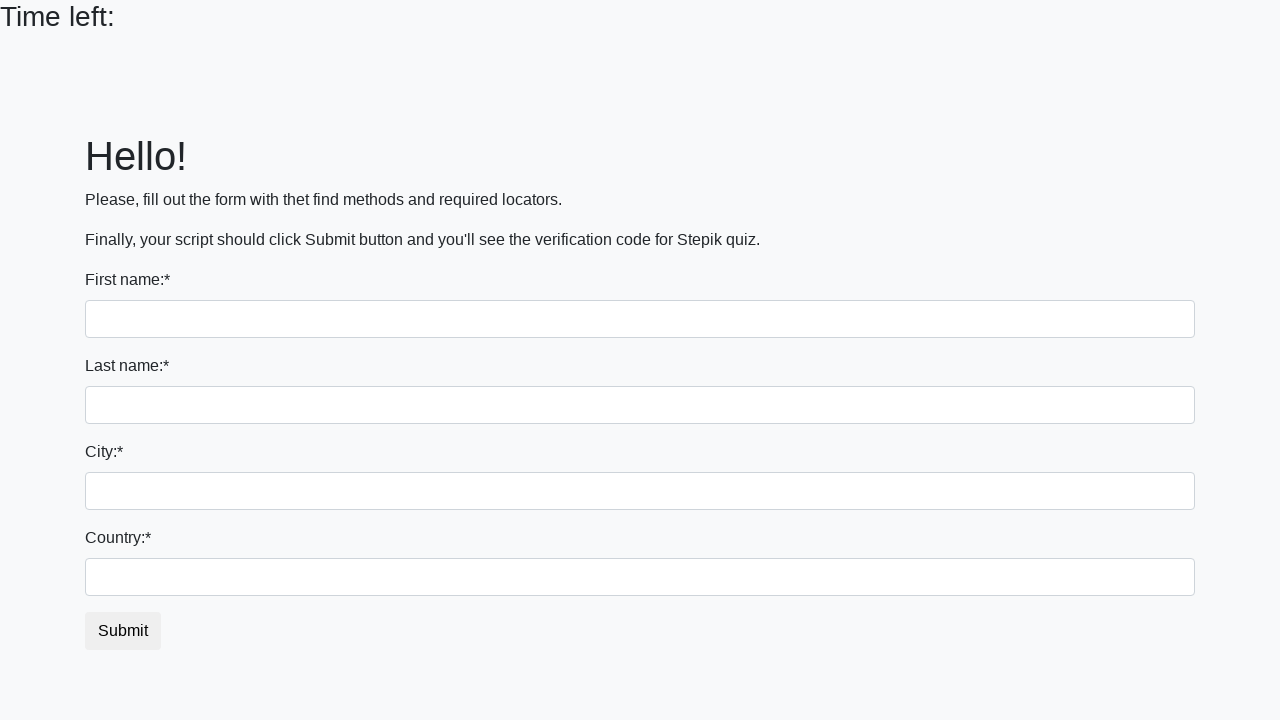

Filled first name field with 'Ivan' on input
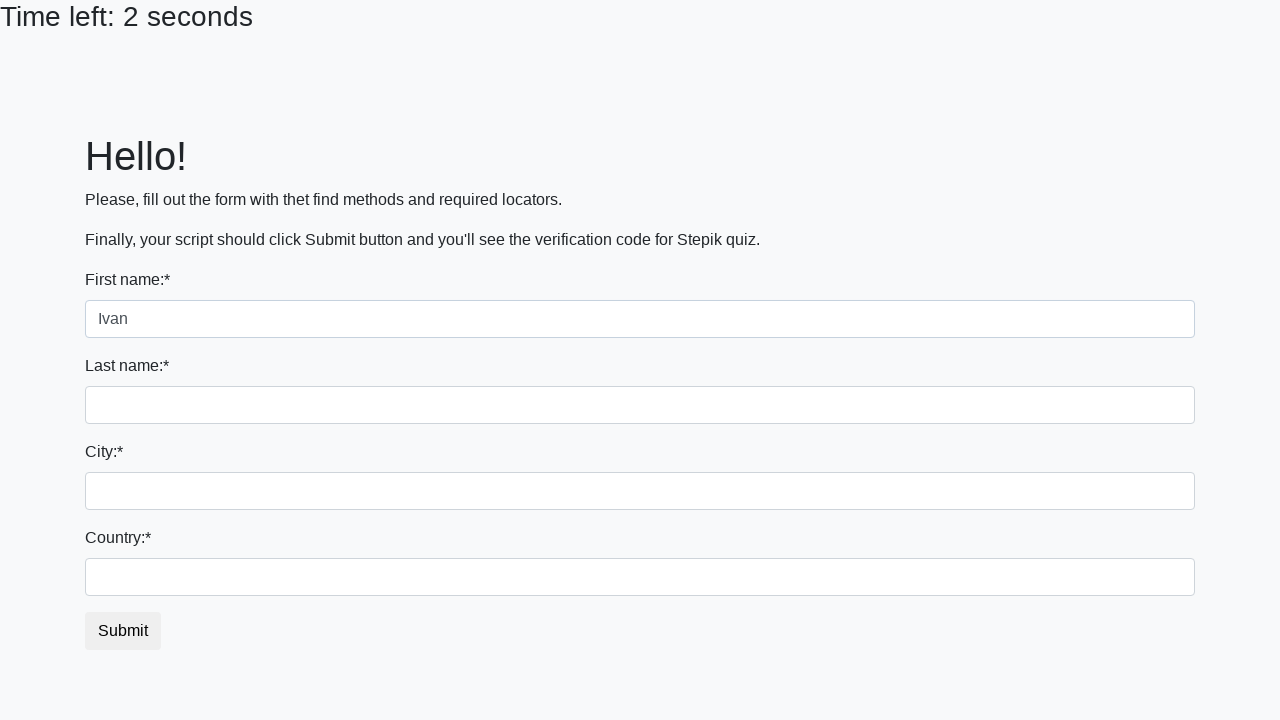

Filled last name field with 'Petrov' on input[name='last_name']
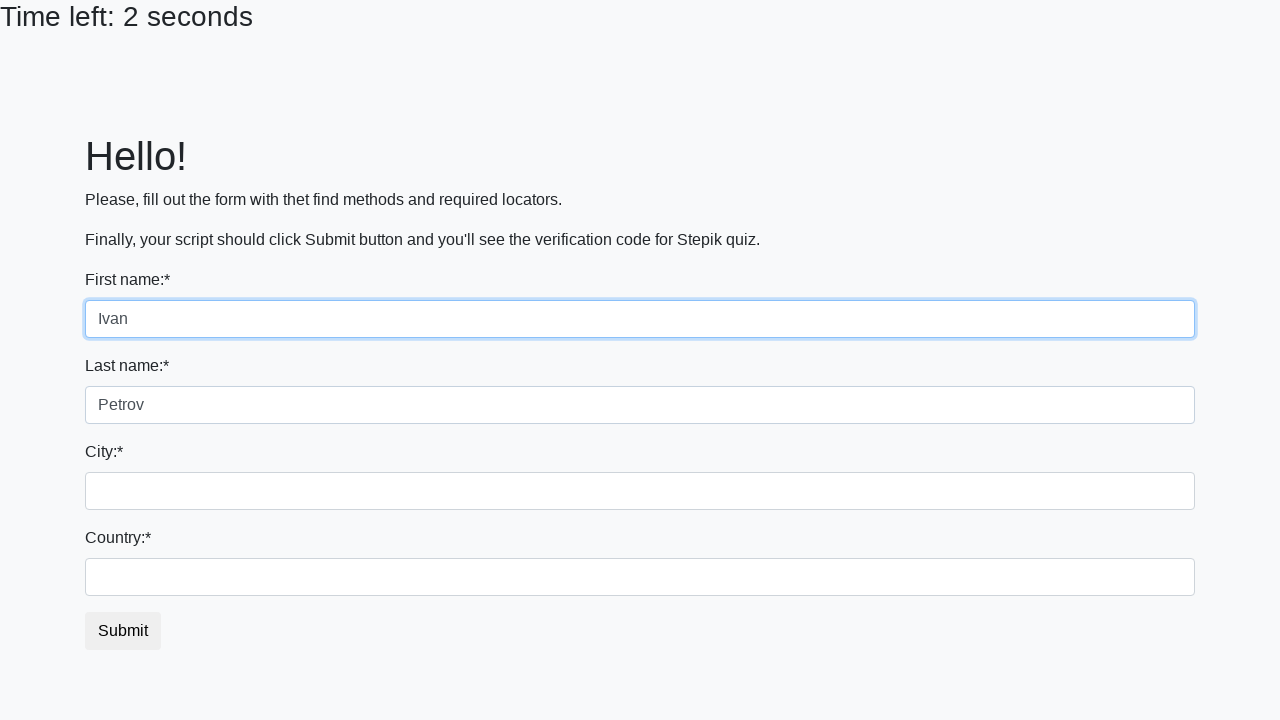

Filled city field with 'Smolensk' on .city
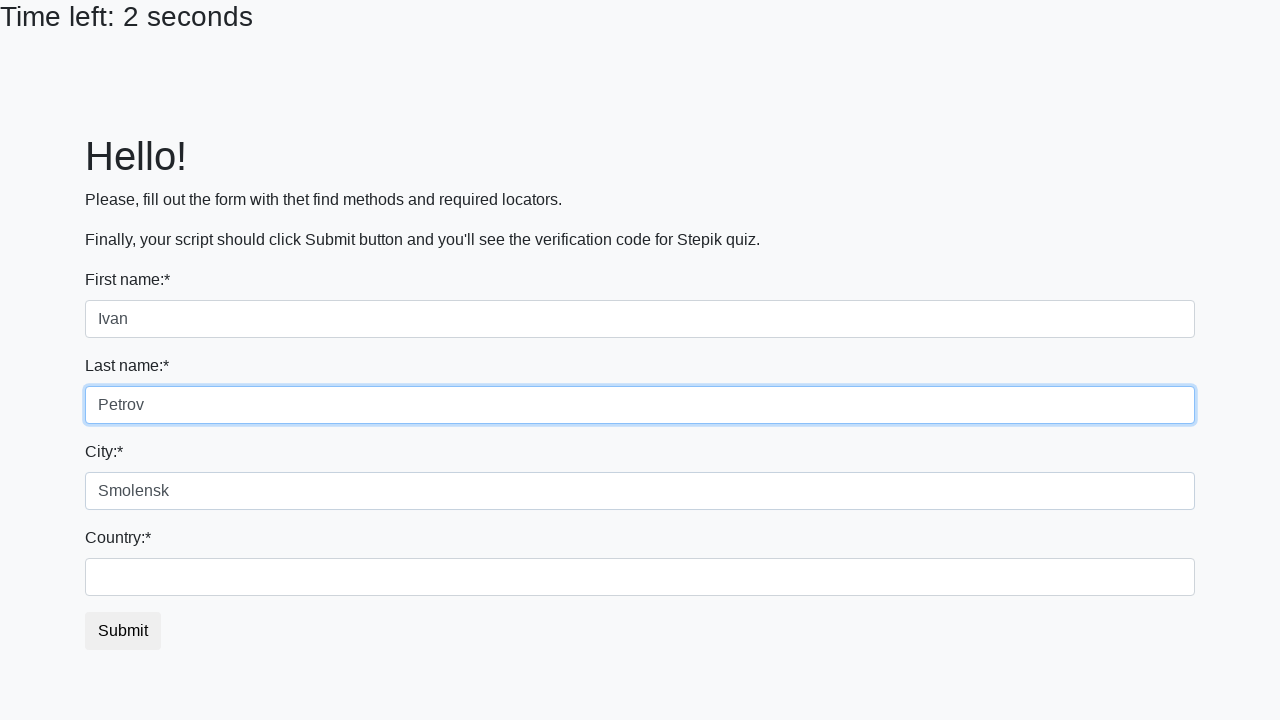

Filled country field with 'Russia' on #country
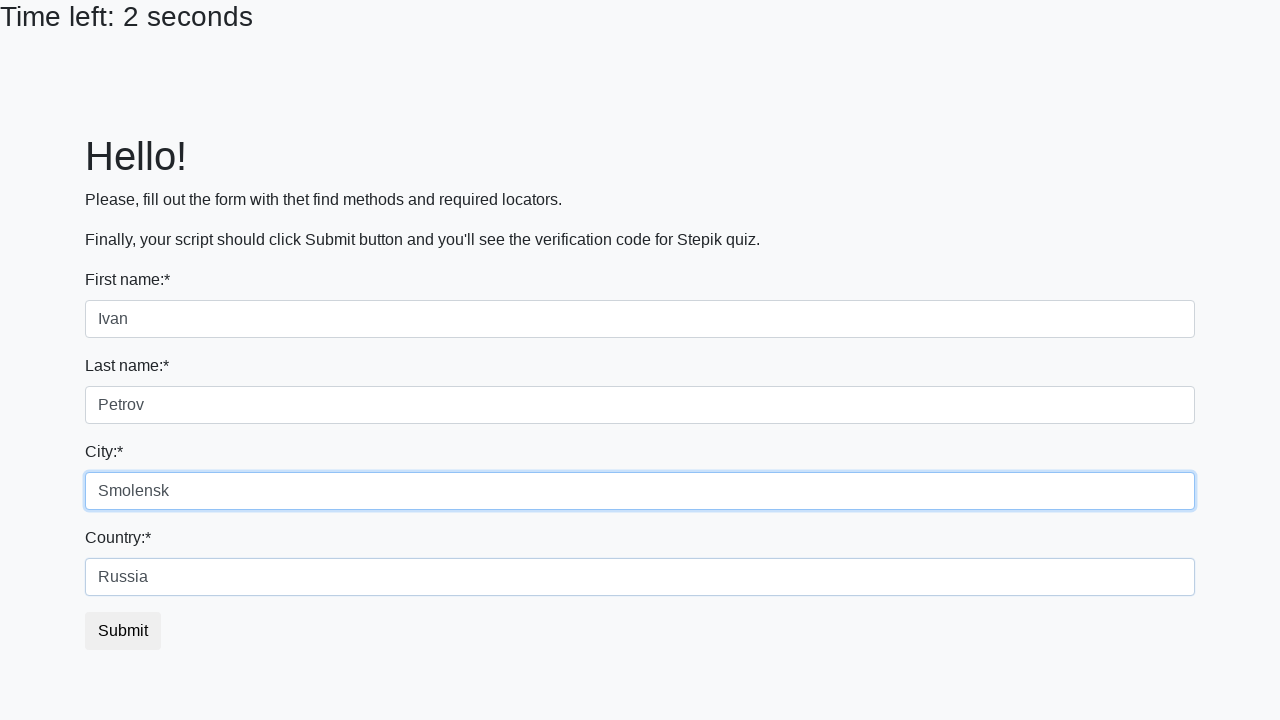

Clicked submit button to complete form submission at (123, 631) on button.btn
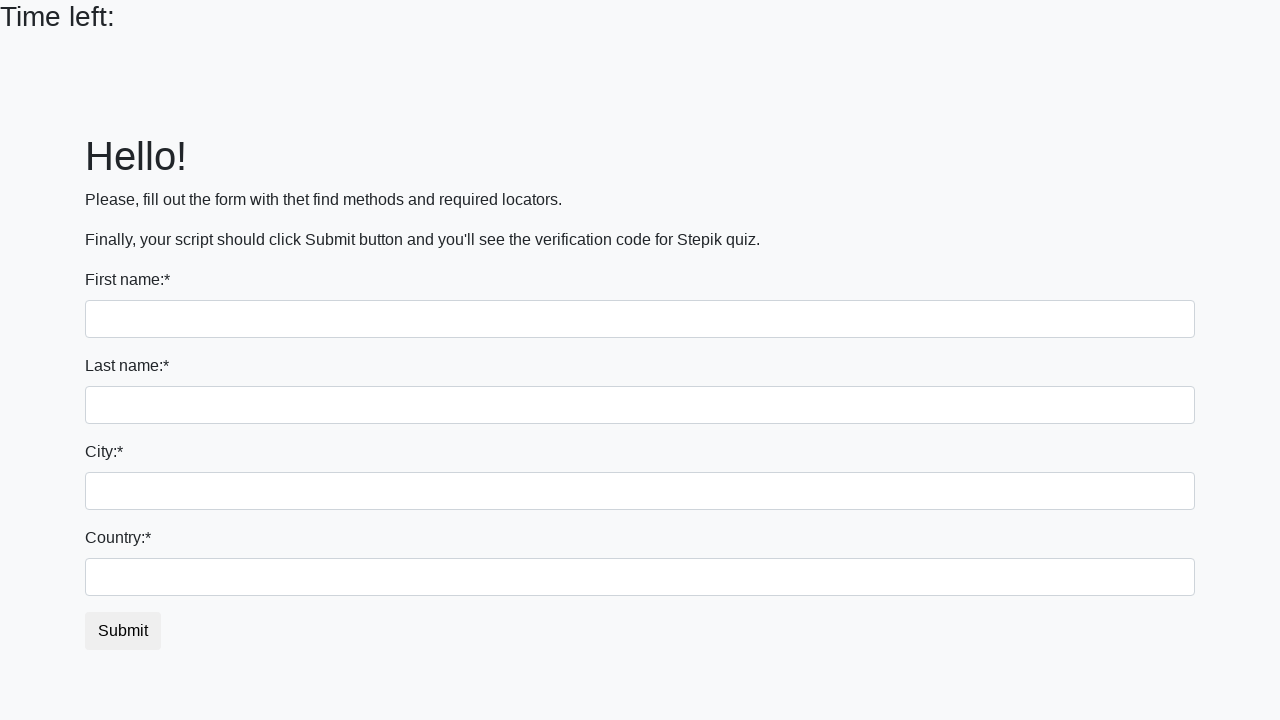

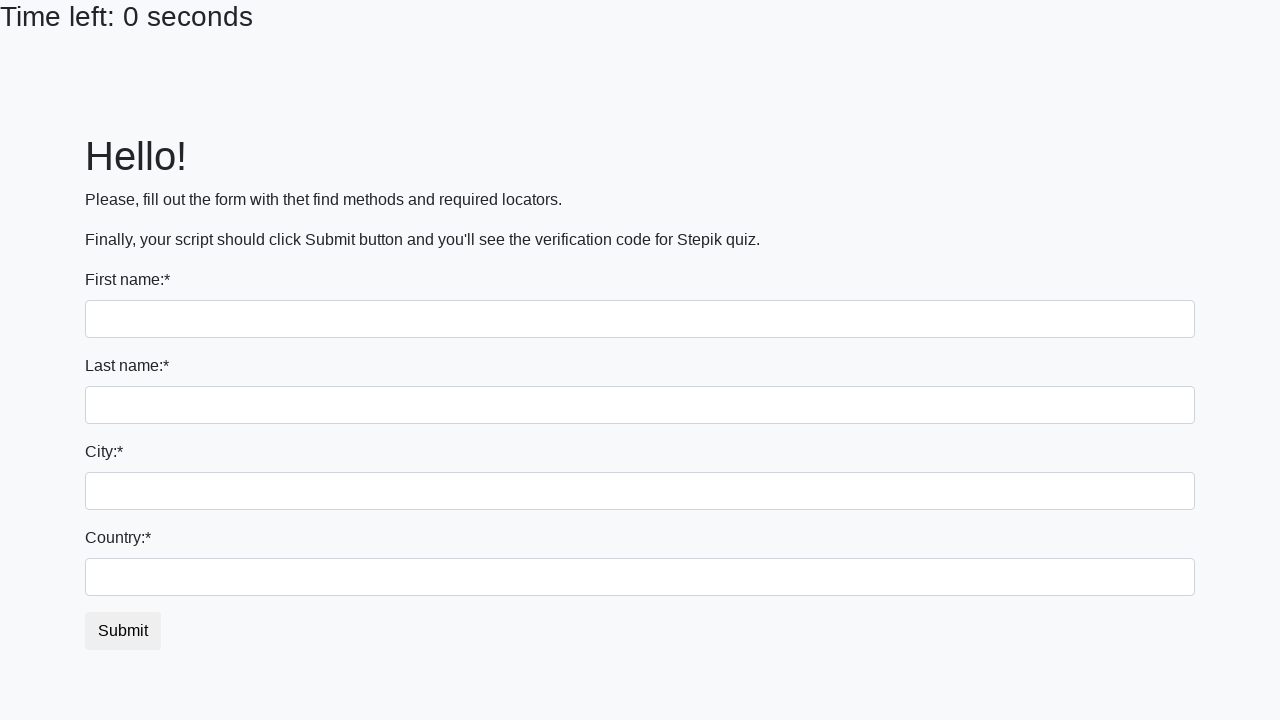